Navigates through V2EX tech forum by clicking on a category link and then navigating to a specific page using pagination

Starting URL: https://www.v2ex.com/

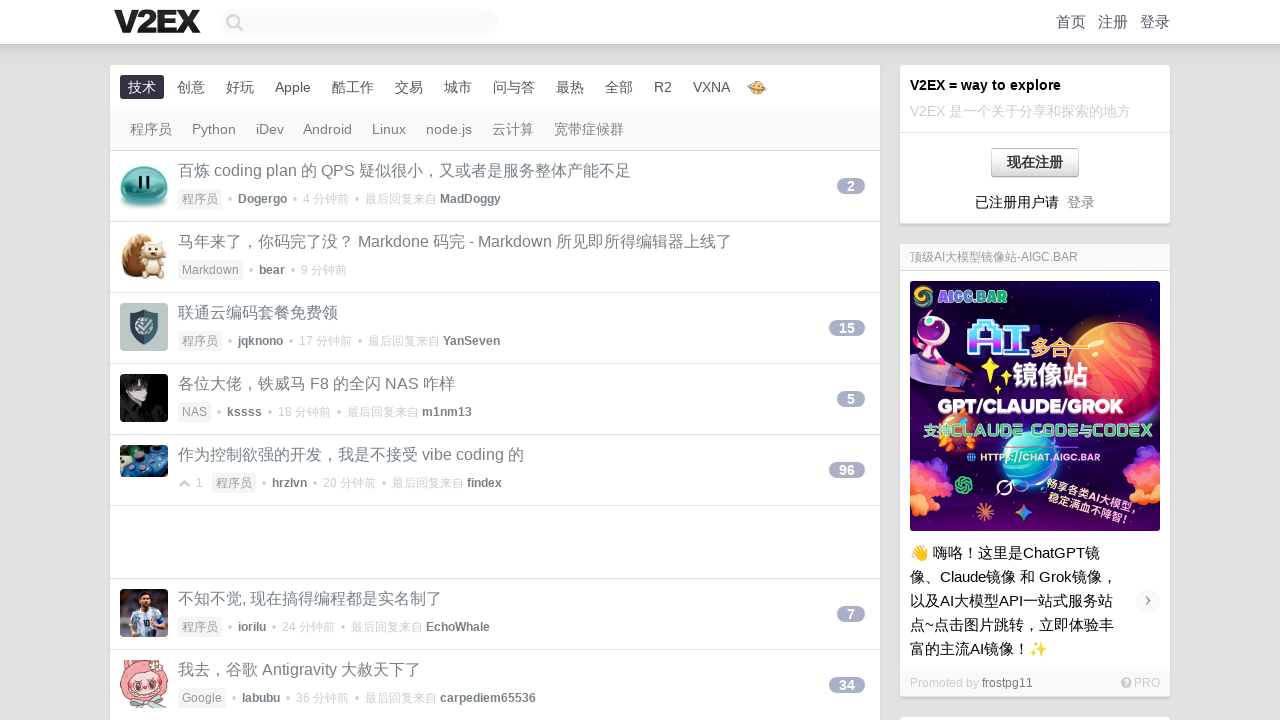

Waited for V2EX homepage to load
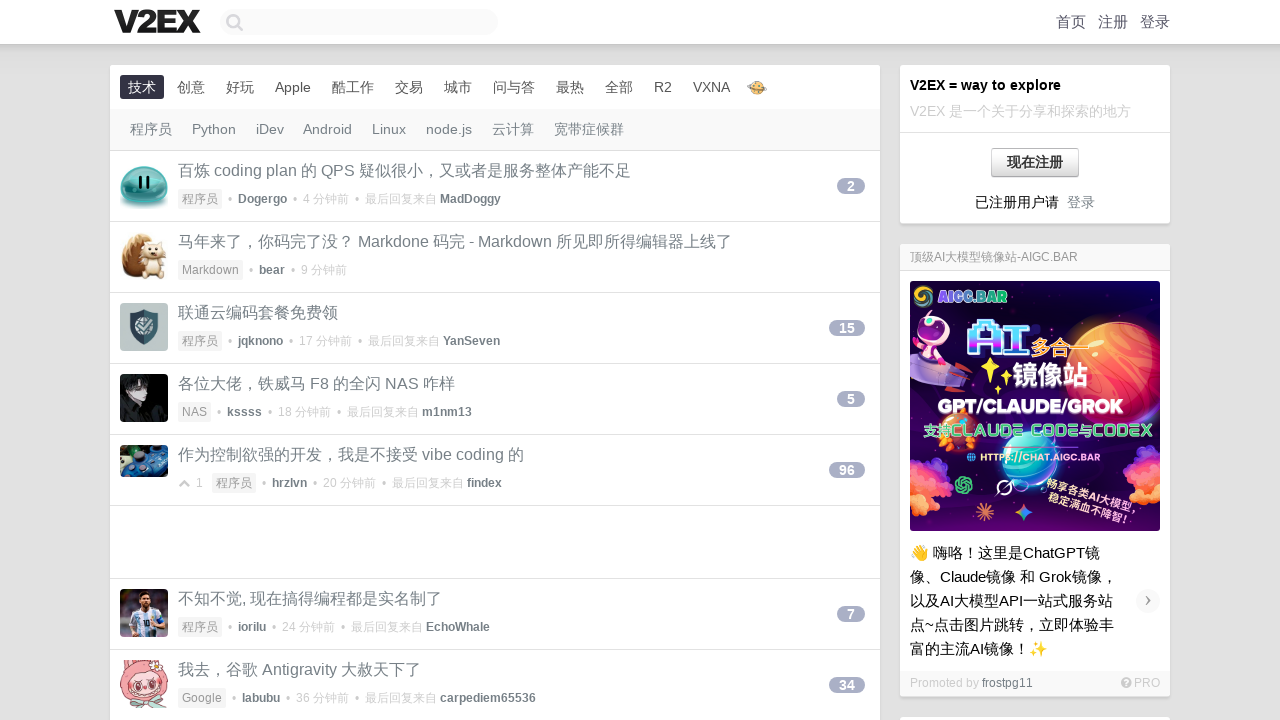

Clicked on 程序员 (Programmer) category link at (1011, 361) on a:has-text('程序员')
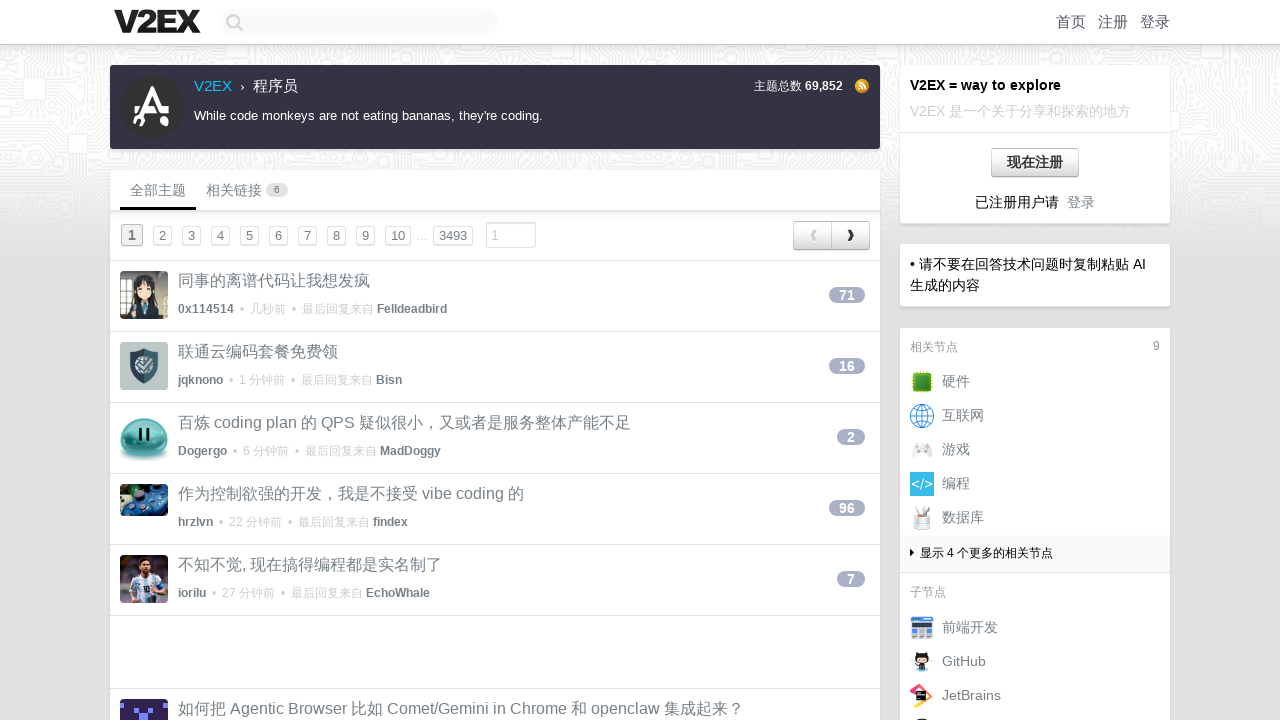

Programmer category page loaded with pagination controls
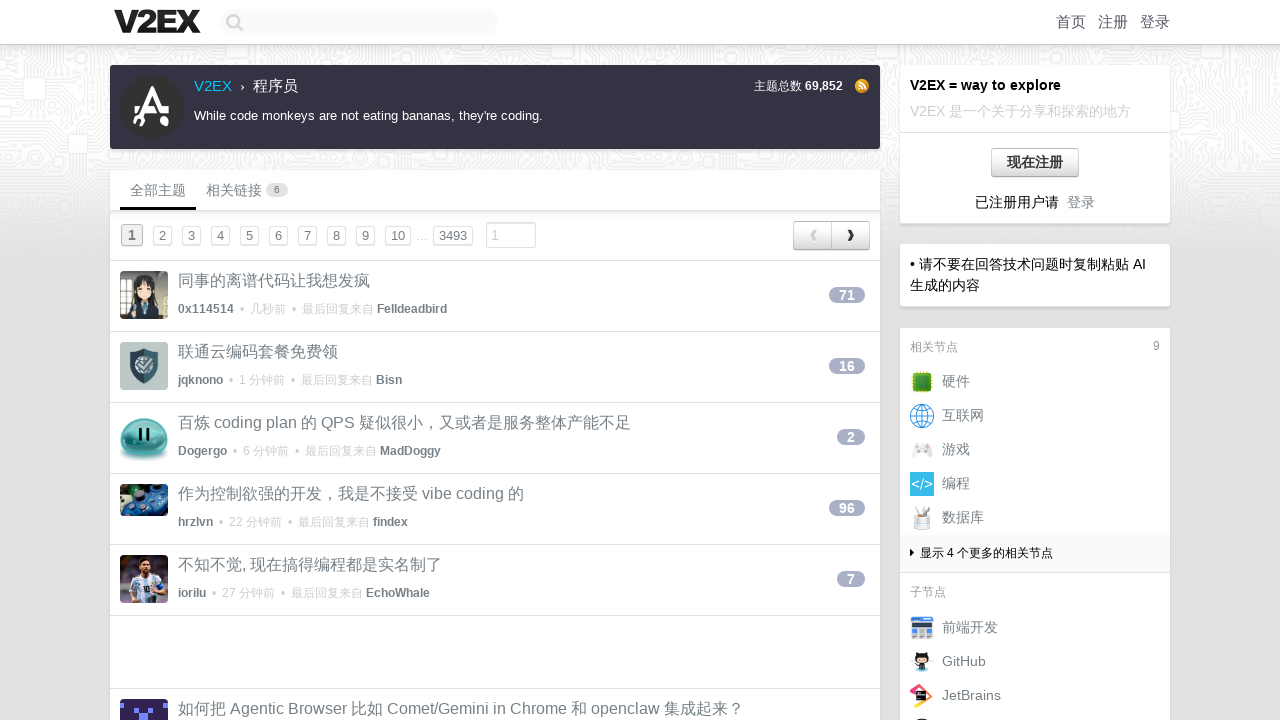

Clicked on the 4th pagination link to navigate to next page at (250, 236) on .page_normal >> nth=3
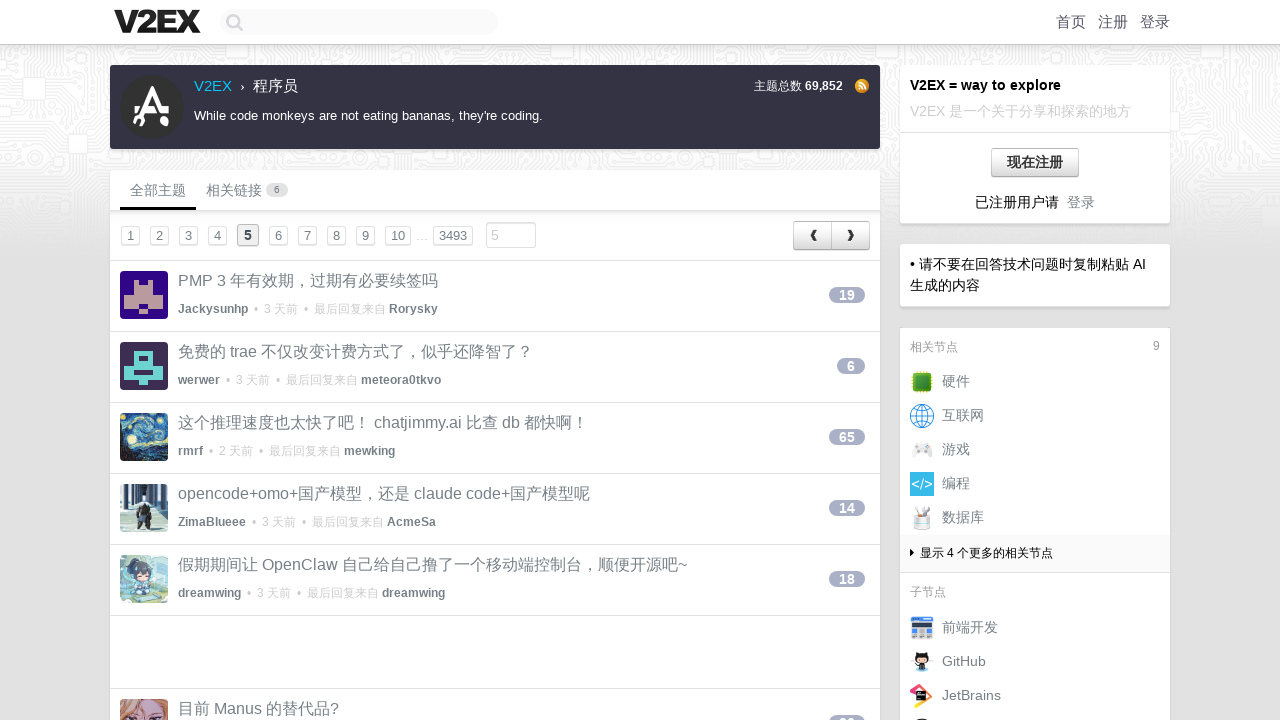

Pagination page loaded with topic count indicator
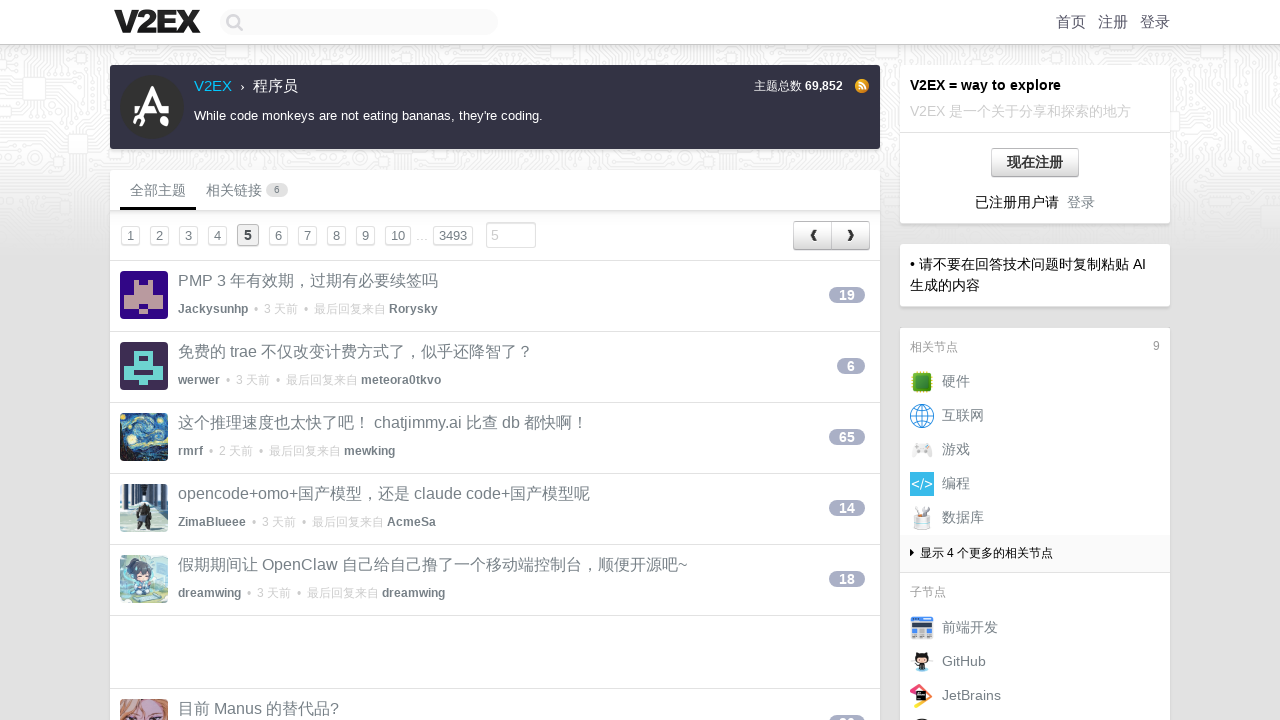

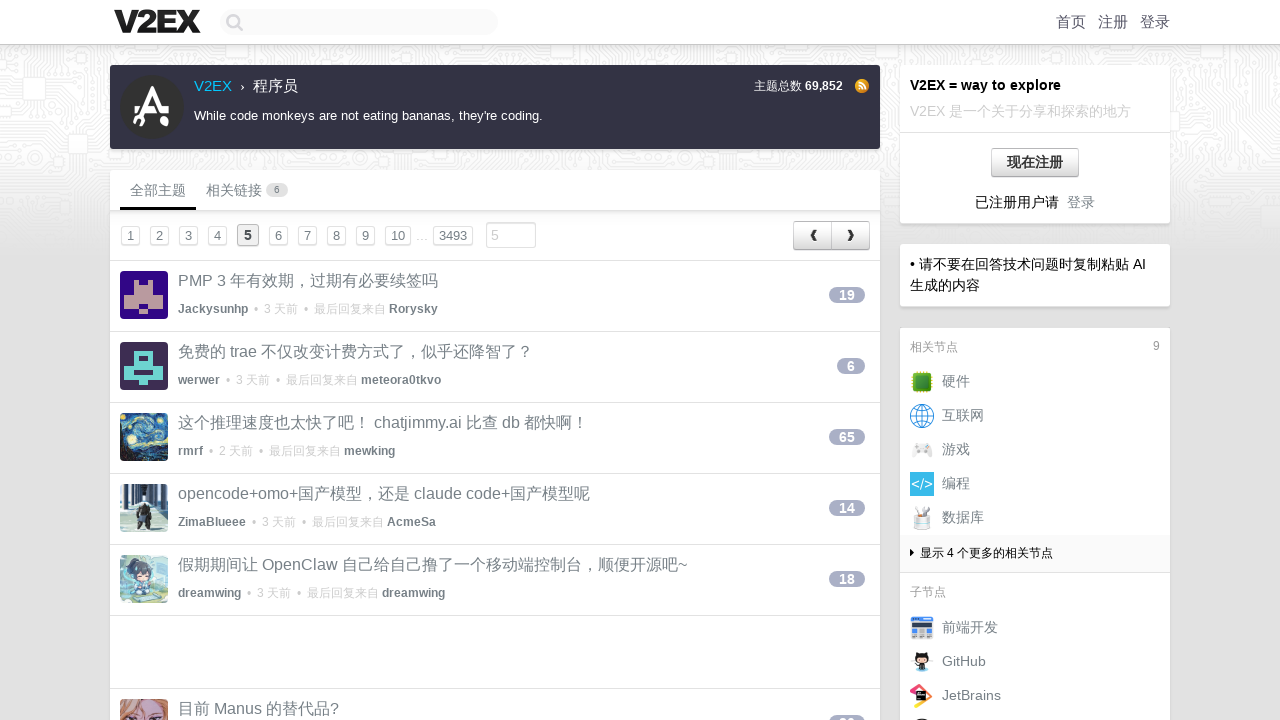